Tests hover functionality by moving the mouse over the "Moda" (Fashion) menu item on the Hepsiburada e-commerce website to trigger a dropdown menu.

Starting URL: https://www.hepsiburada.com/

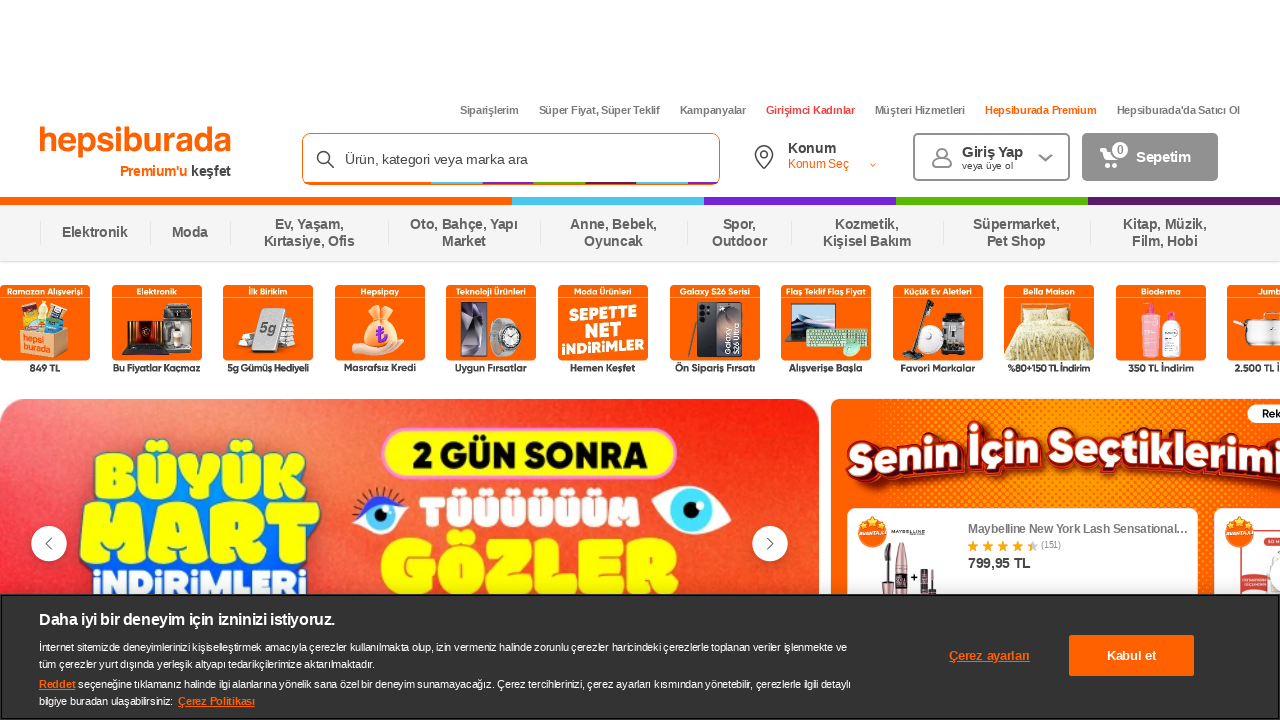

Waited for 'Moda' (Fashion) menu item to load on Hepsiburada website
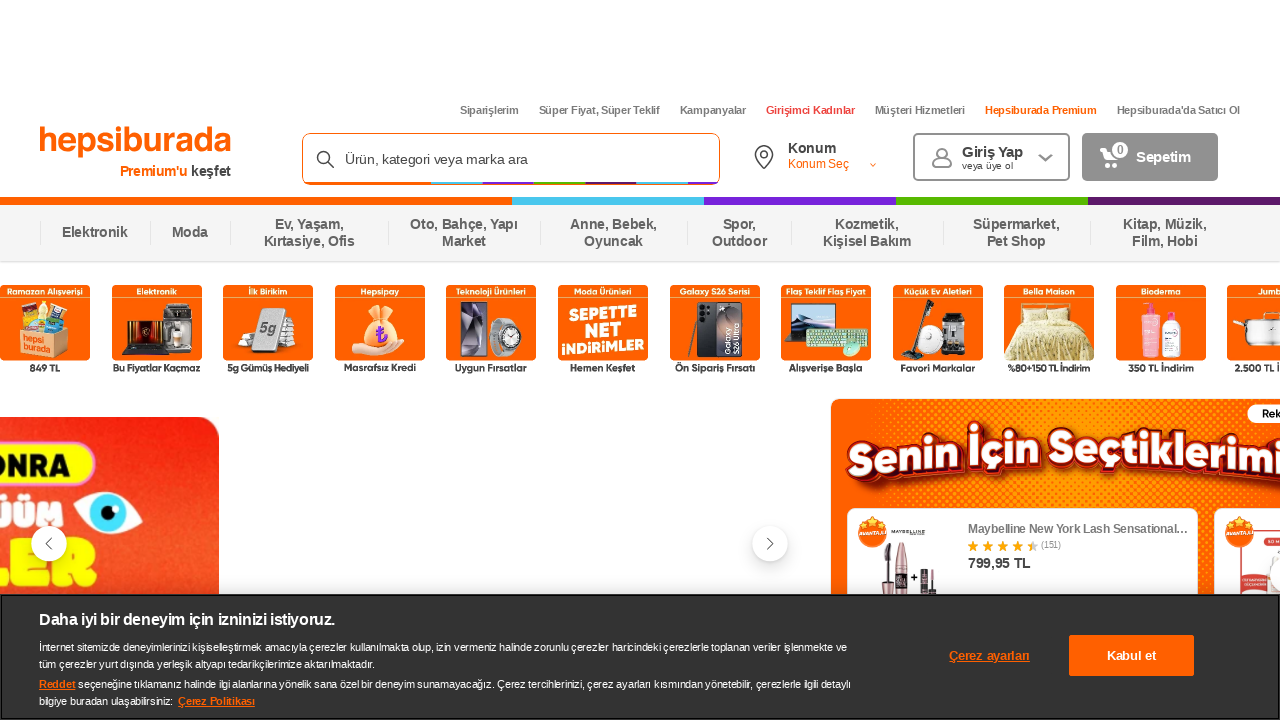

Hovered over 'Moda' (Fashion) menu item to trigger dropdown at (190, 233) on xpath=//span[text()='Moda']
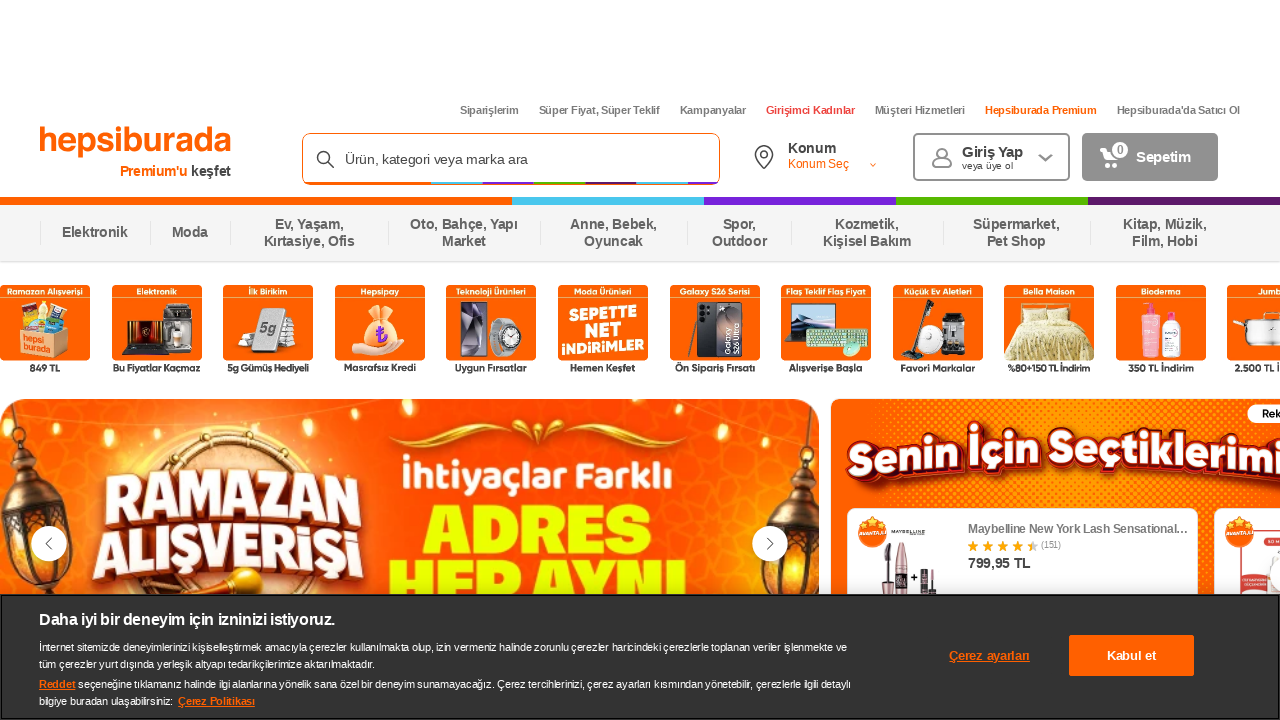

Waited 2 seconds to observe dropdown menu appearing
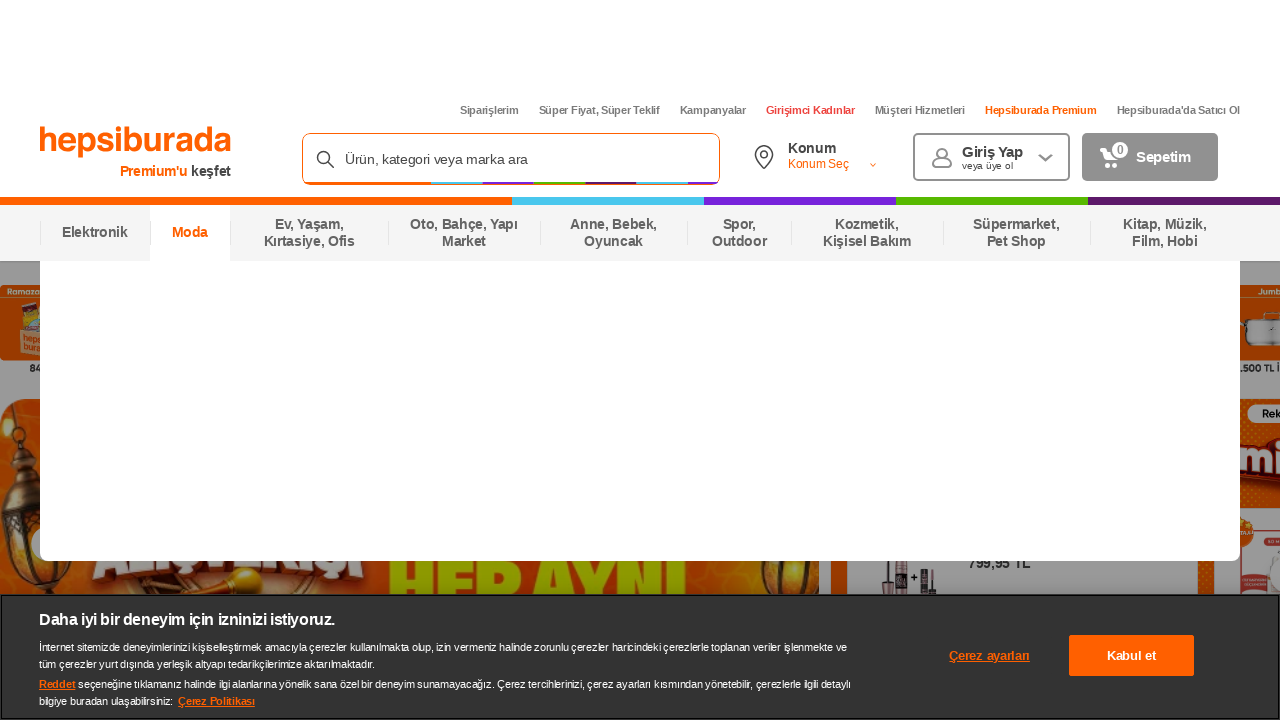

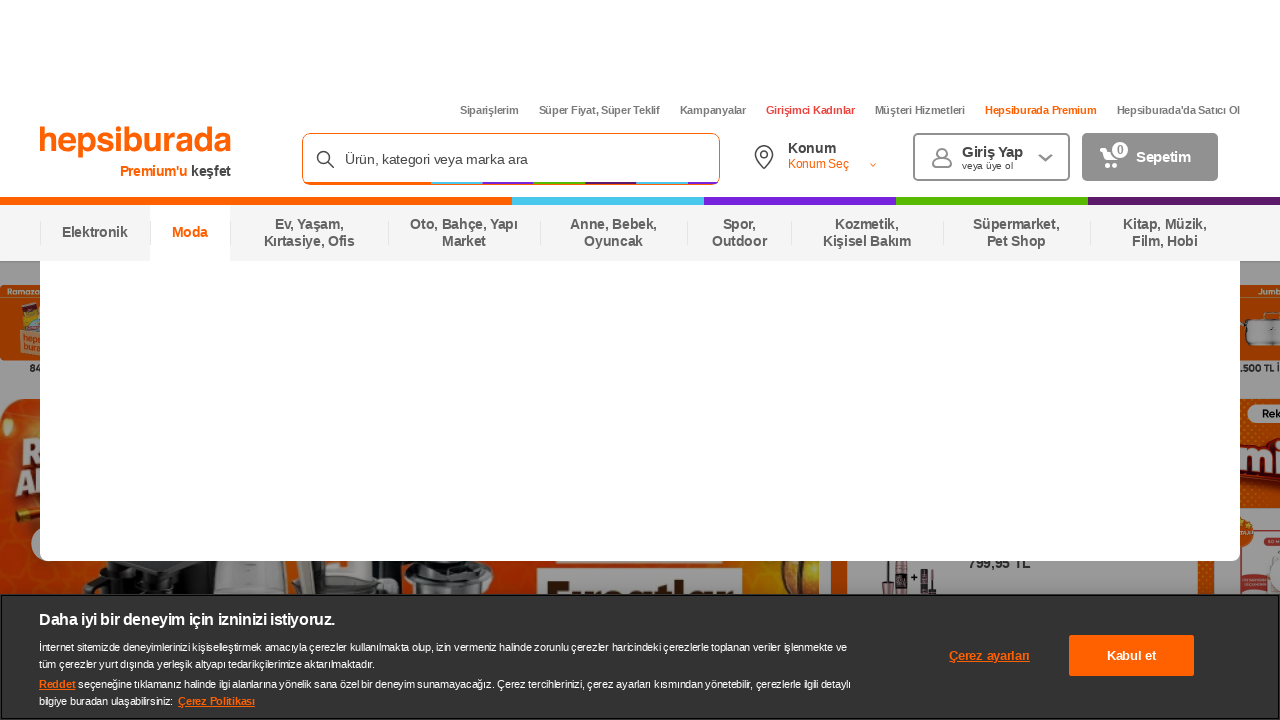